Handles third party agreement alerts by clicking the button and accepting or dismissing the alert dialog

Starting URL: https://skryabin.com/market/quote.html

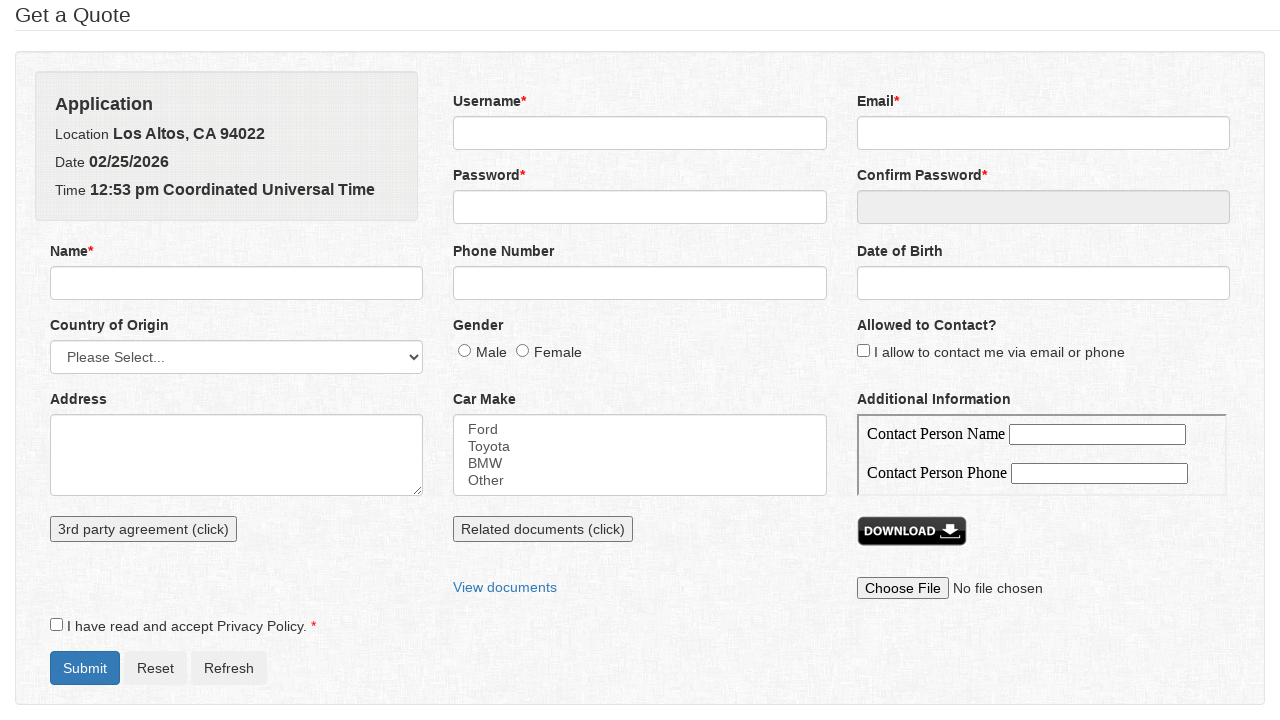

Clicked third party agreement button at (144, 529) on xpath=//button[@id='thirdPartyButton']
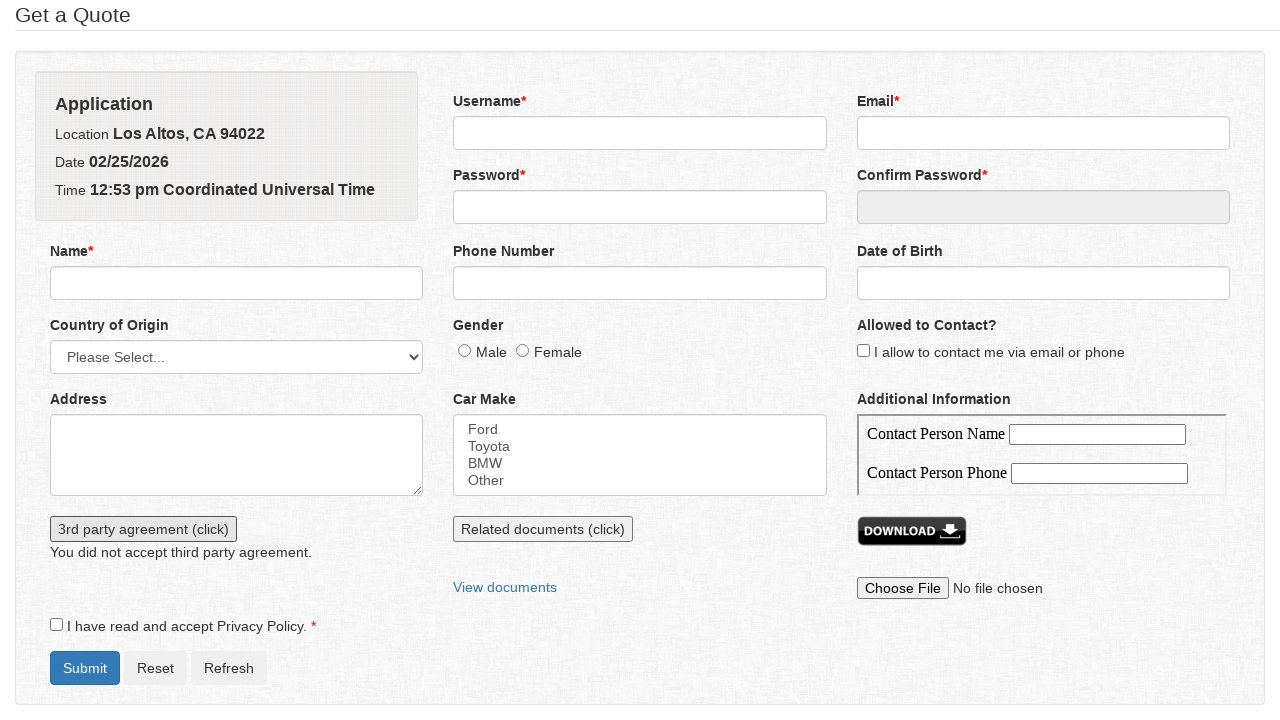

Set up dialog handler to accept alert
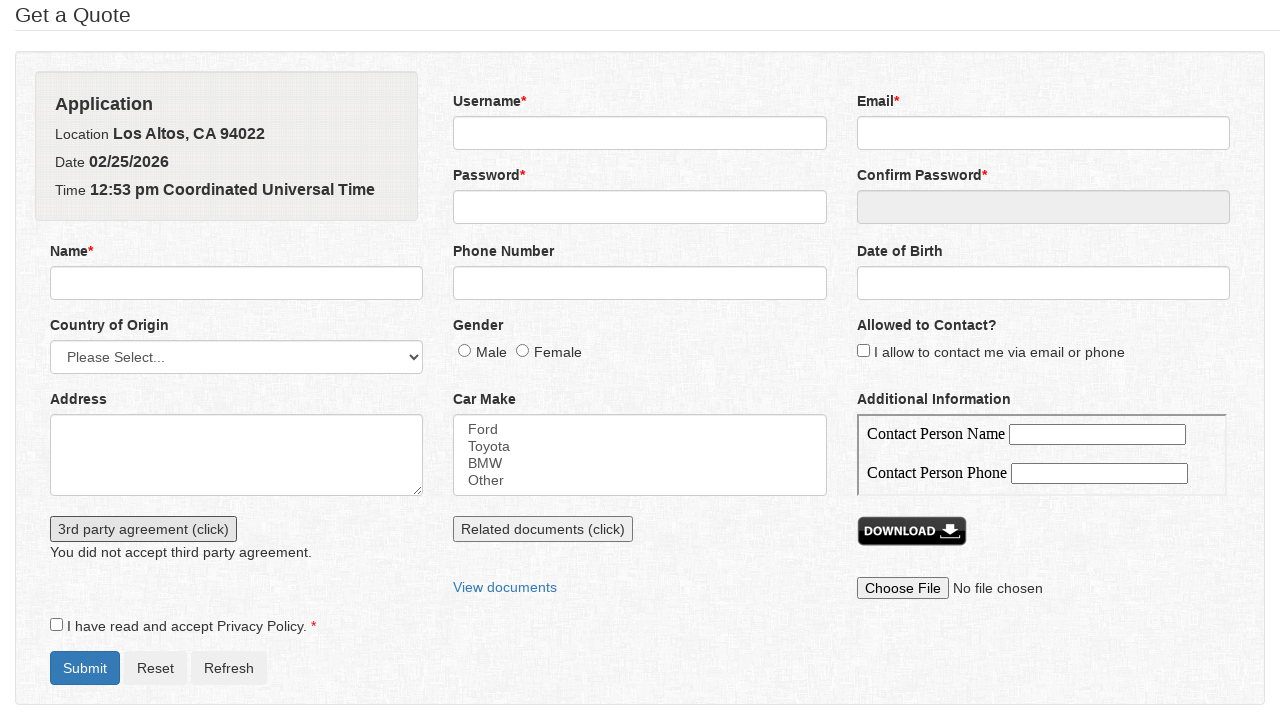

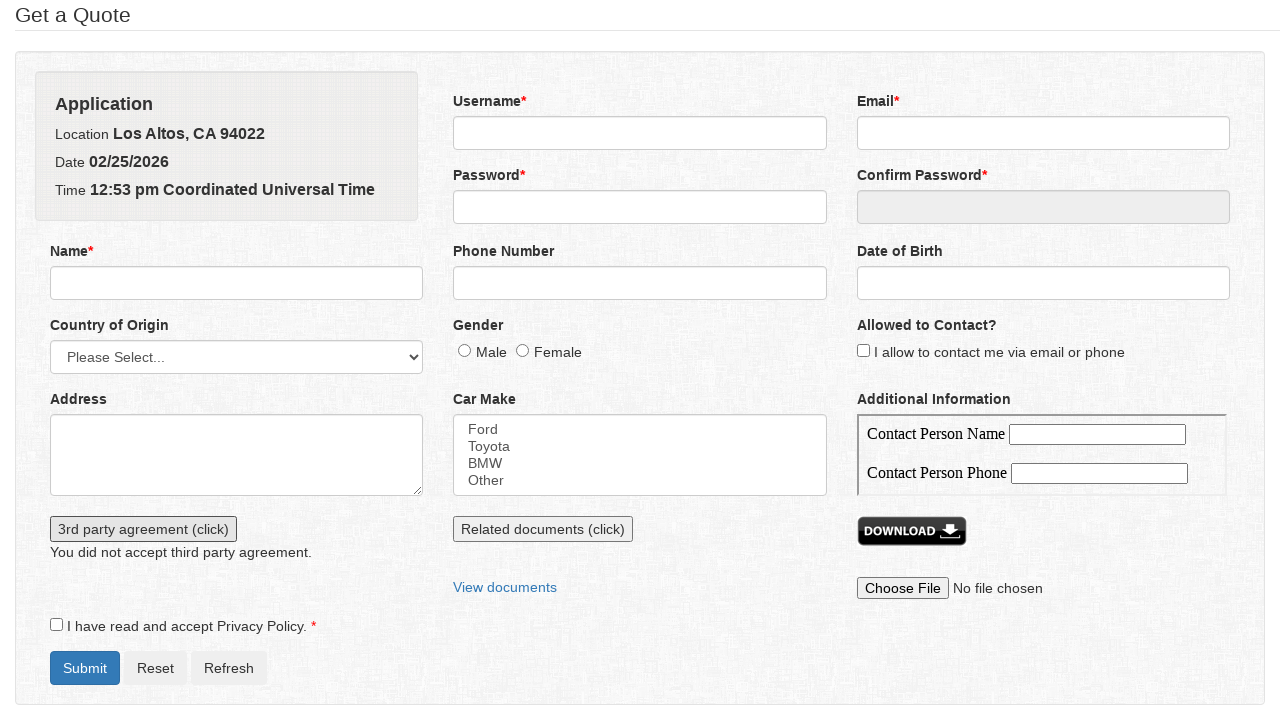